Tests checkbox interactions by verifying initial states and clicking to change checkbox selection

Starting URL: https://practice.cydeo.com/checkboxes

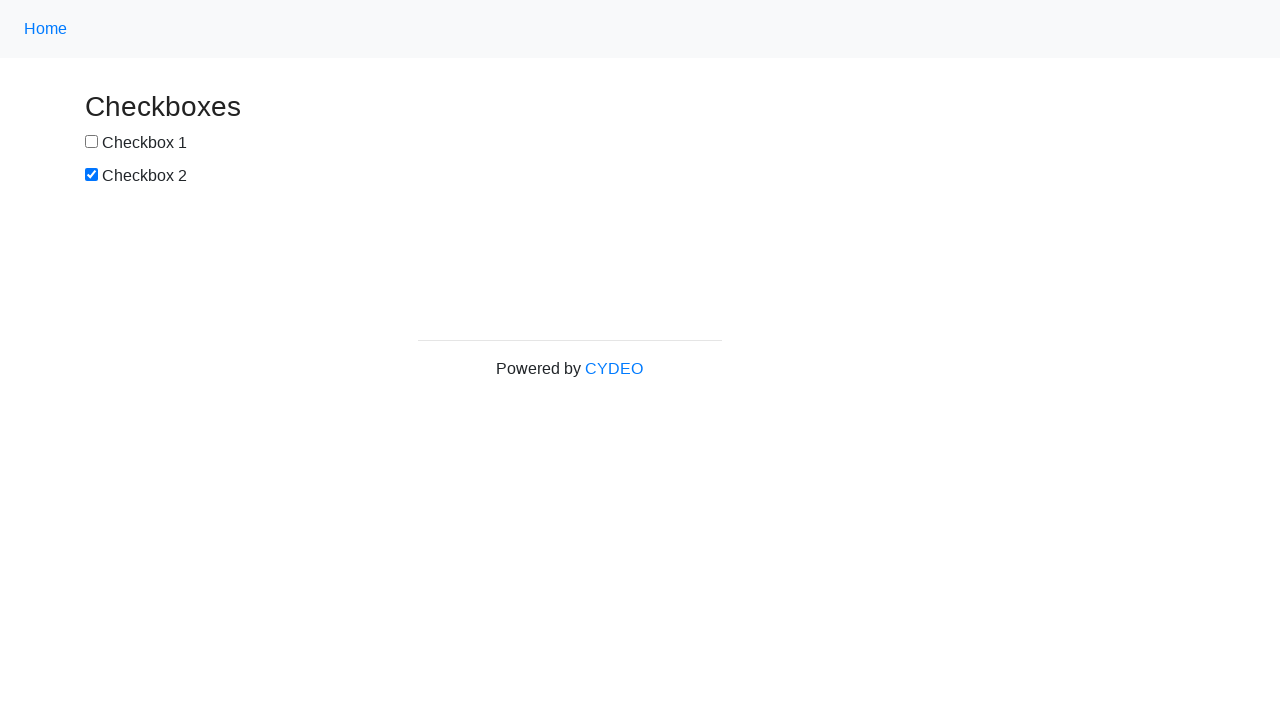

Located first checkbox element
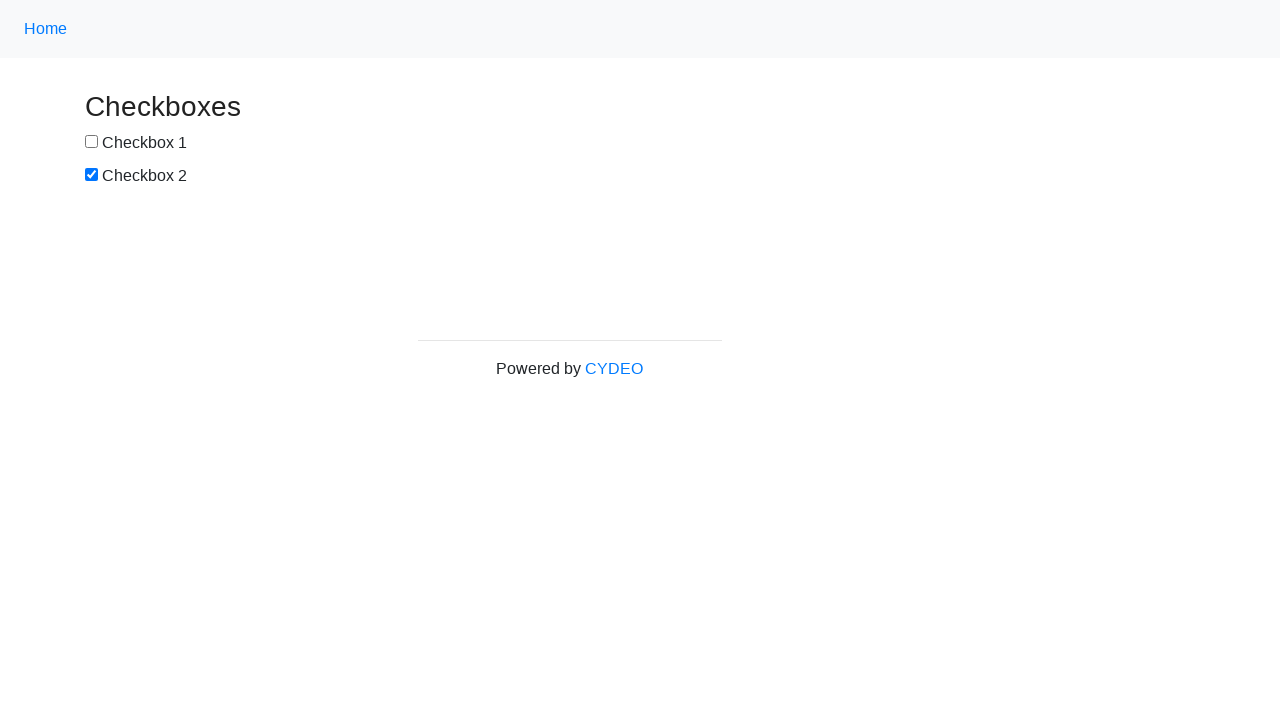

Located second checkbox element
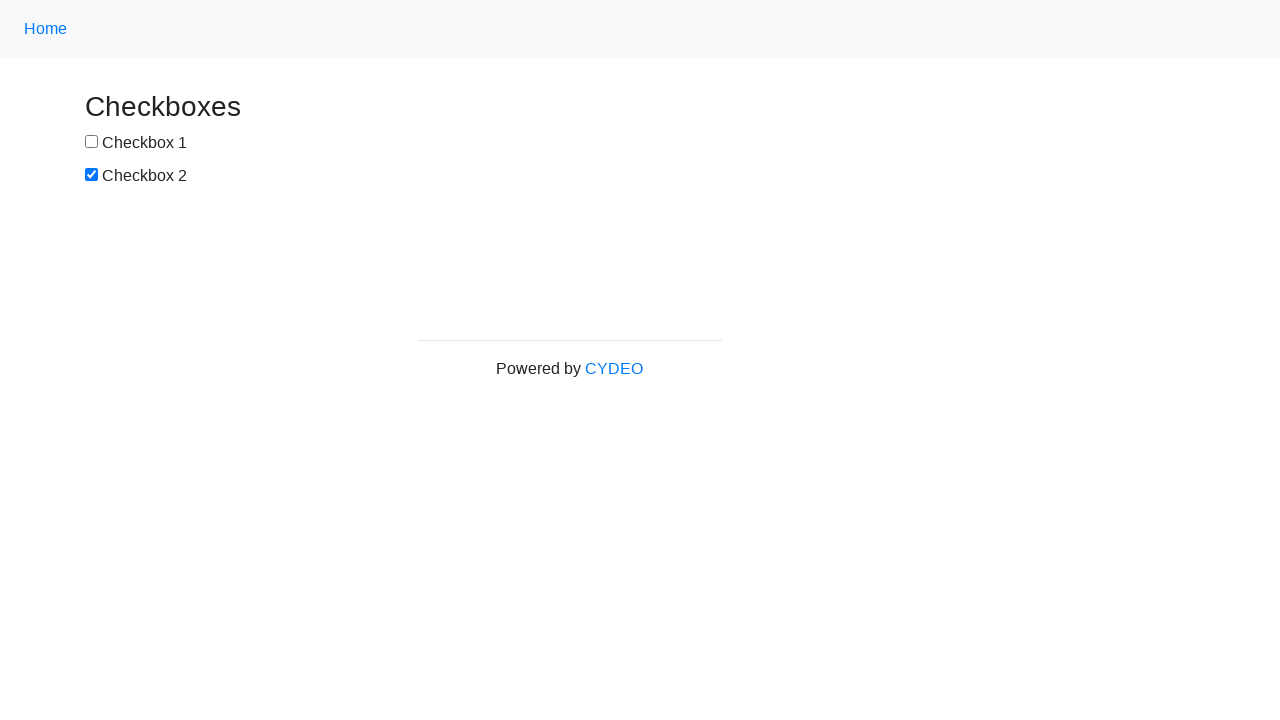

Verified checkbox1 is not selected initially
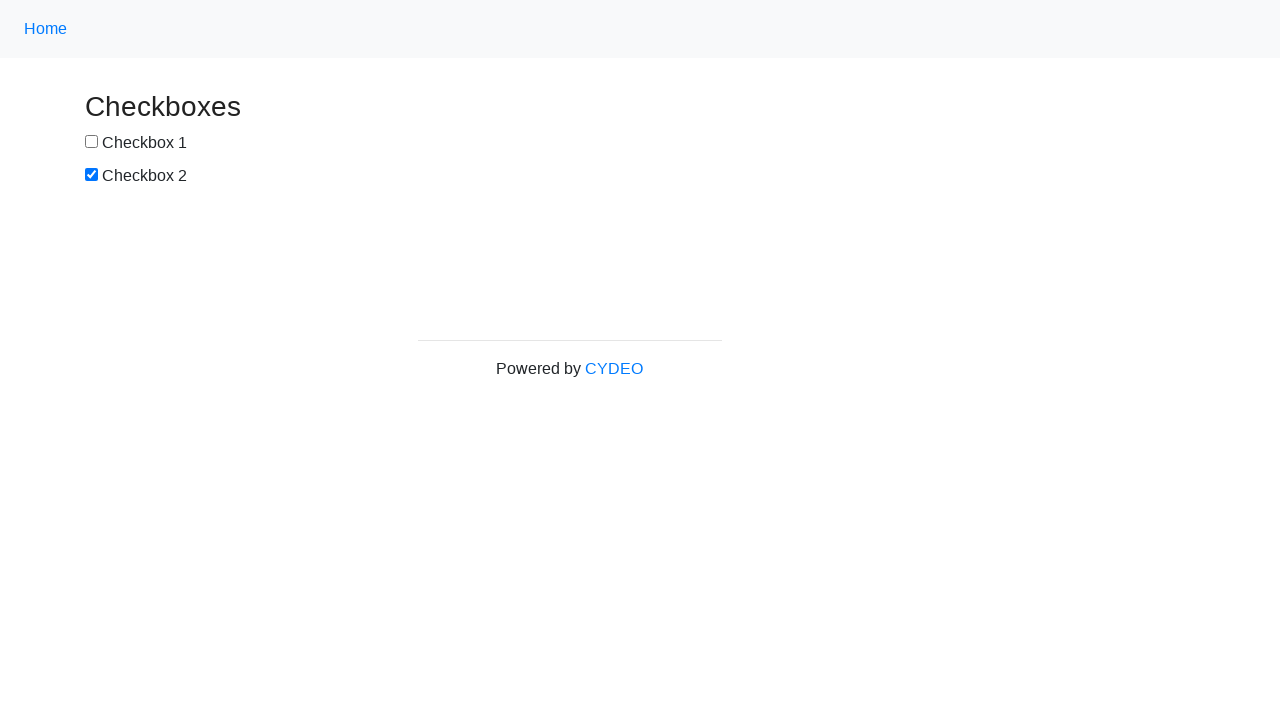

Verified checkbox2 is selected initially
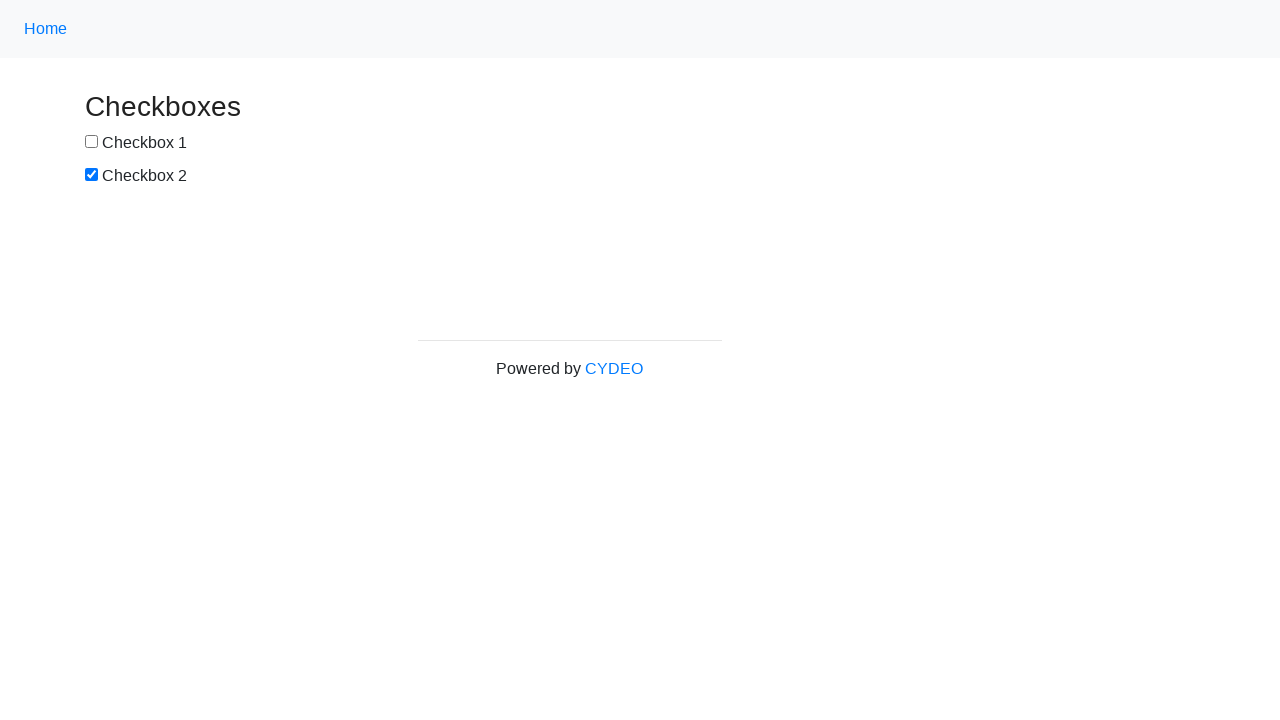

Clicked checkbox1 to change its state at (92, 142) on xpath=//input[1]
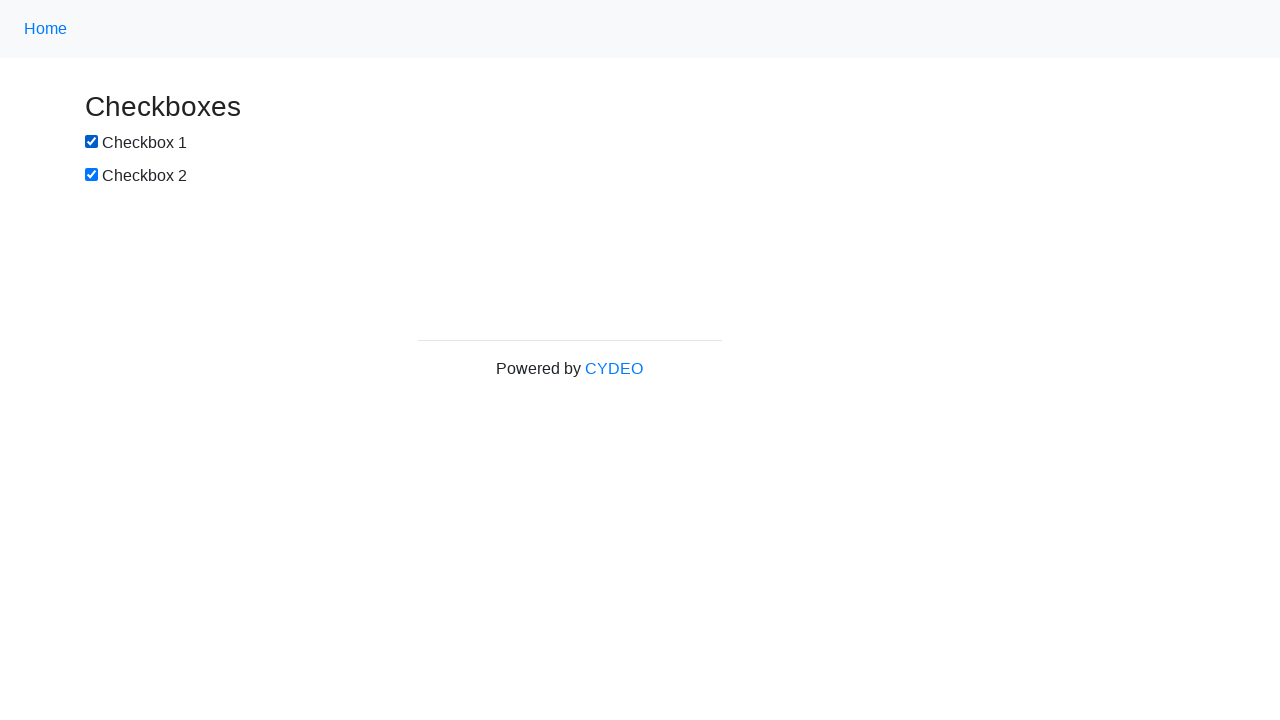

Verified checkbox1 is now selected after click
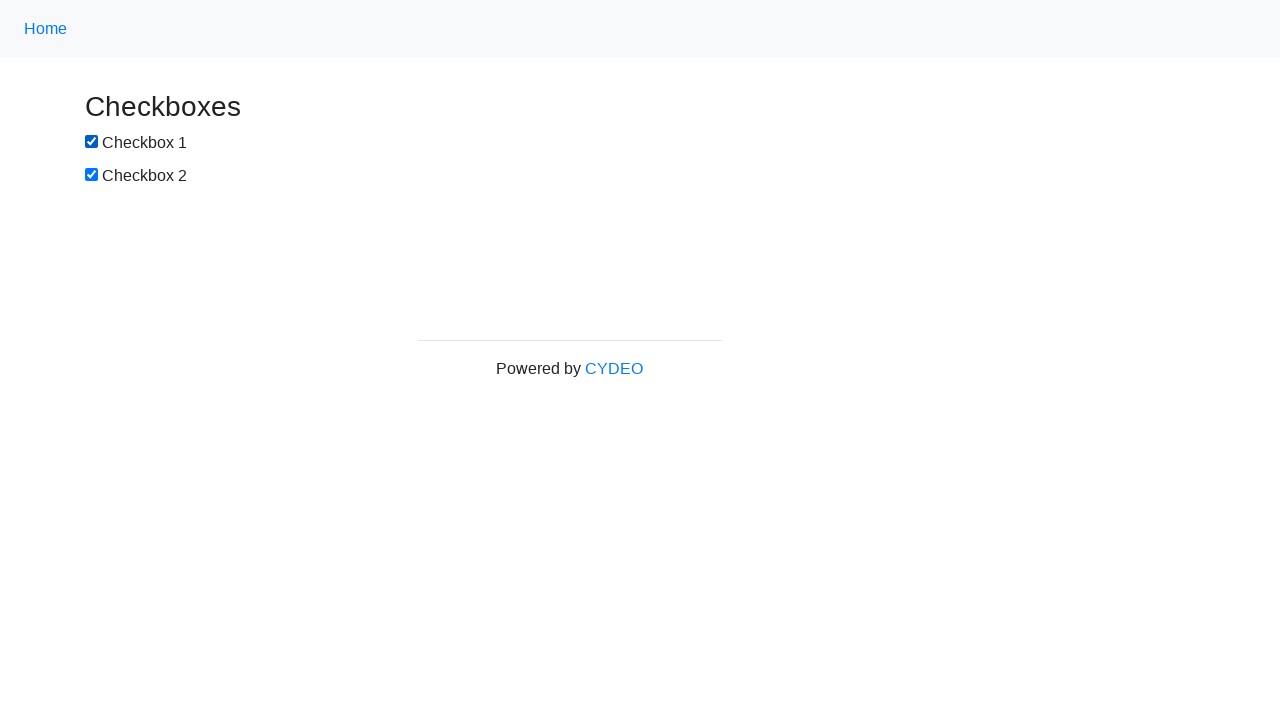

Verified checkbox2 is still selected
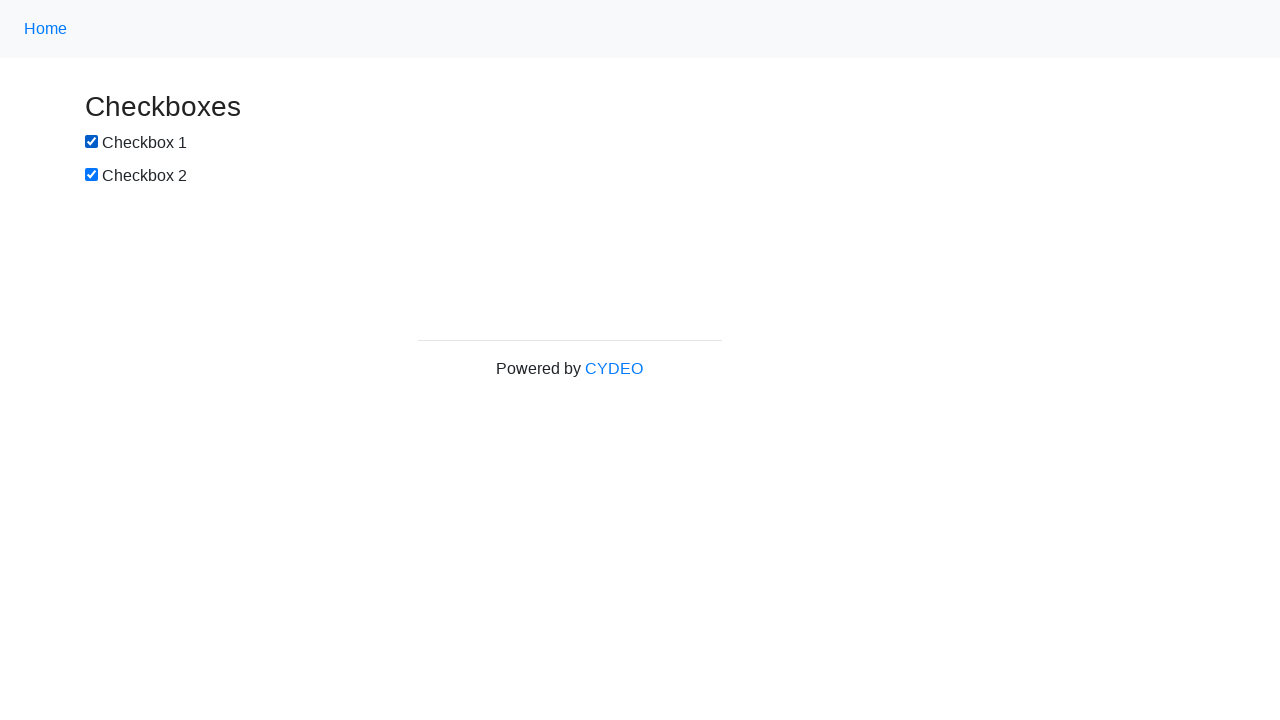

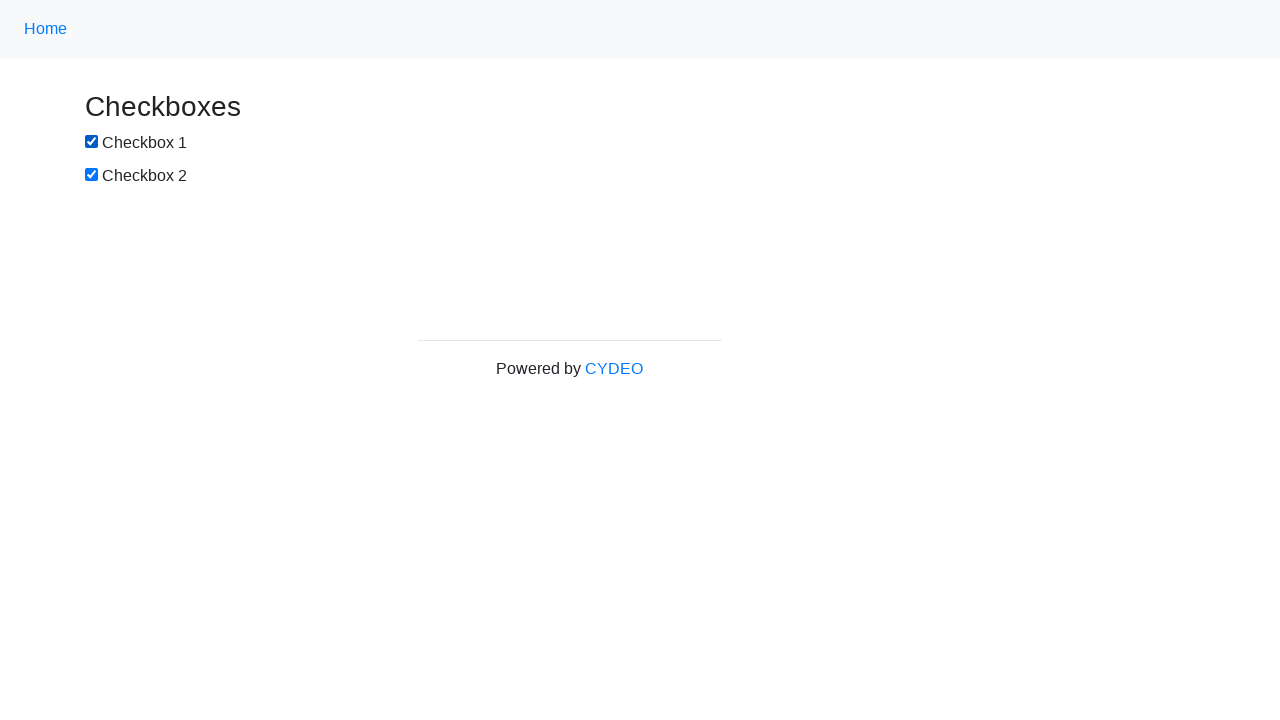